Tests dynamic controls functionality by clicking on Dynamic Controls link, clicking the enable button, and verifying the input field becomes enabled to accept text input.

Starting URL: https://the-internet.herokuapp.com/

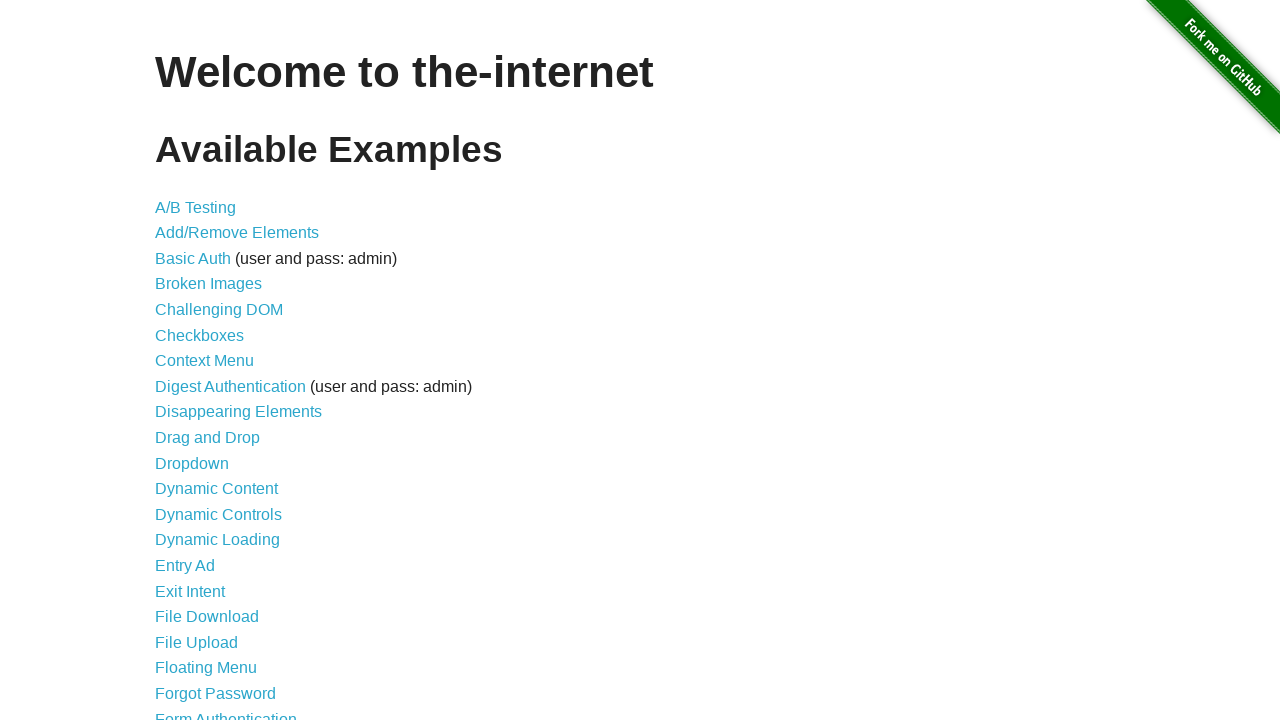

Clicked on Dynamic Controls link at (218, 514) on text=Dynamic Controls
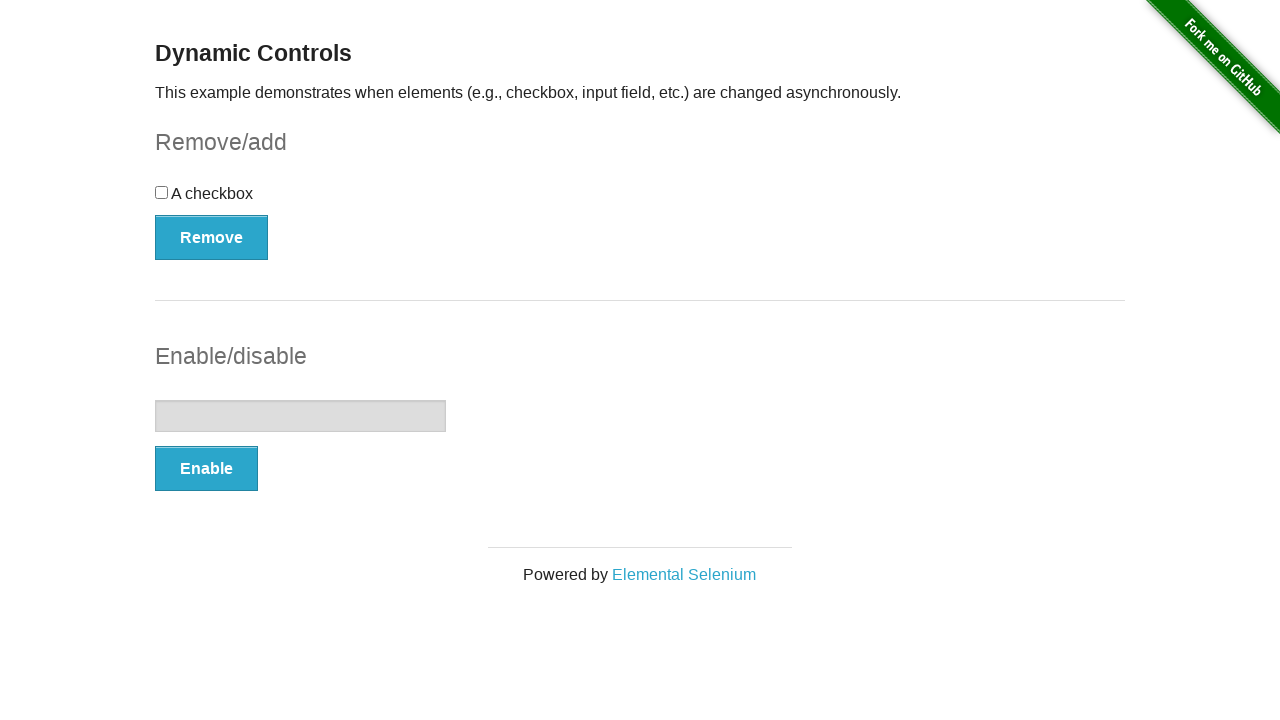

Enable button is visible
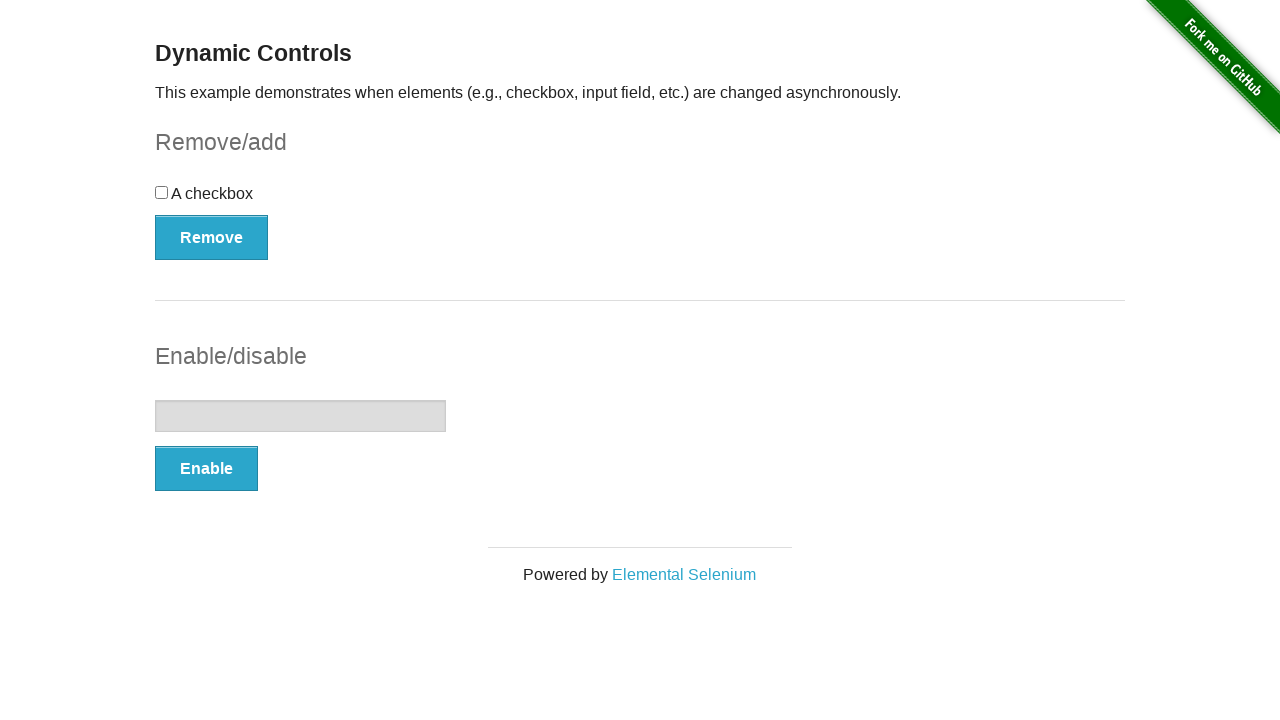

Clicked enable button to enable input field at (206, 469) on button[onclick='swapInput()']
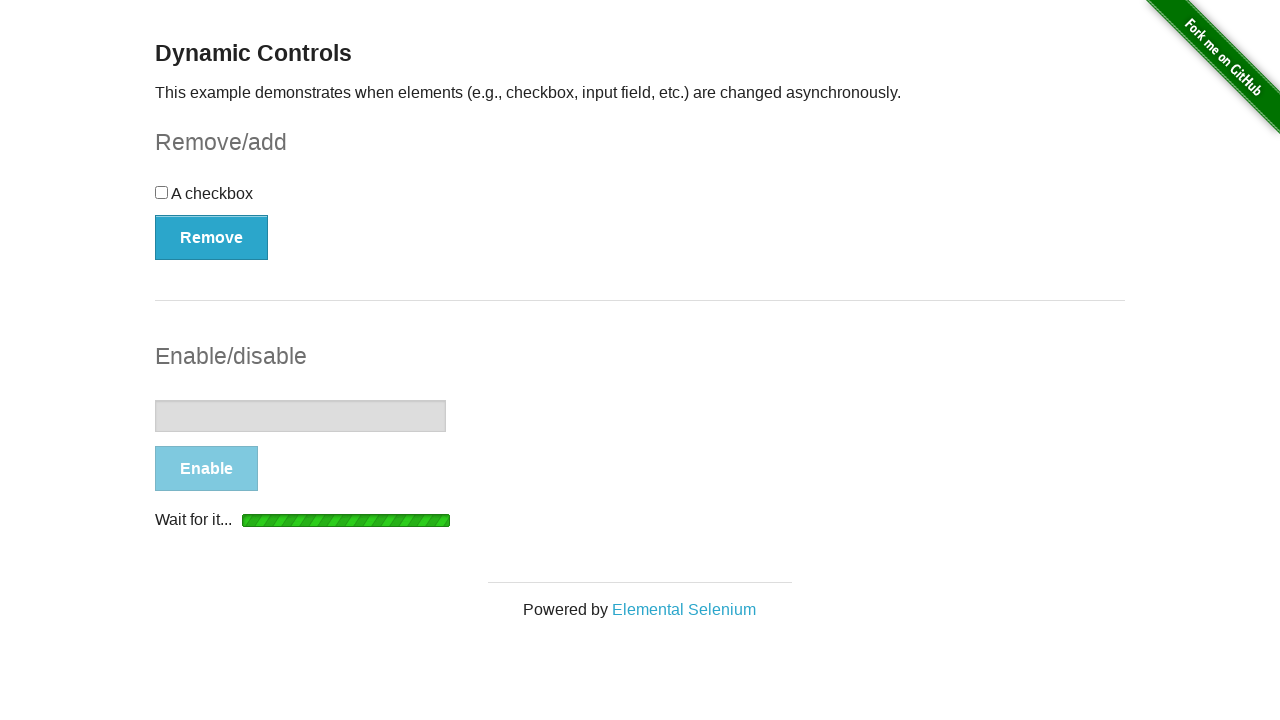

Input field enabled - success message appeared
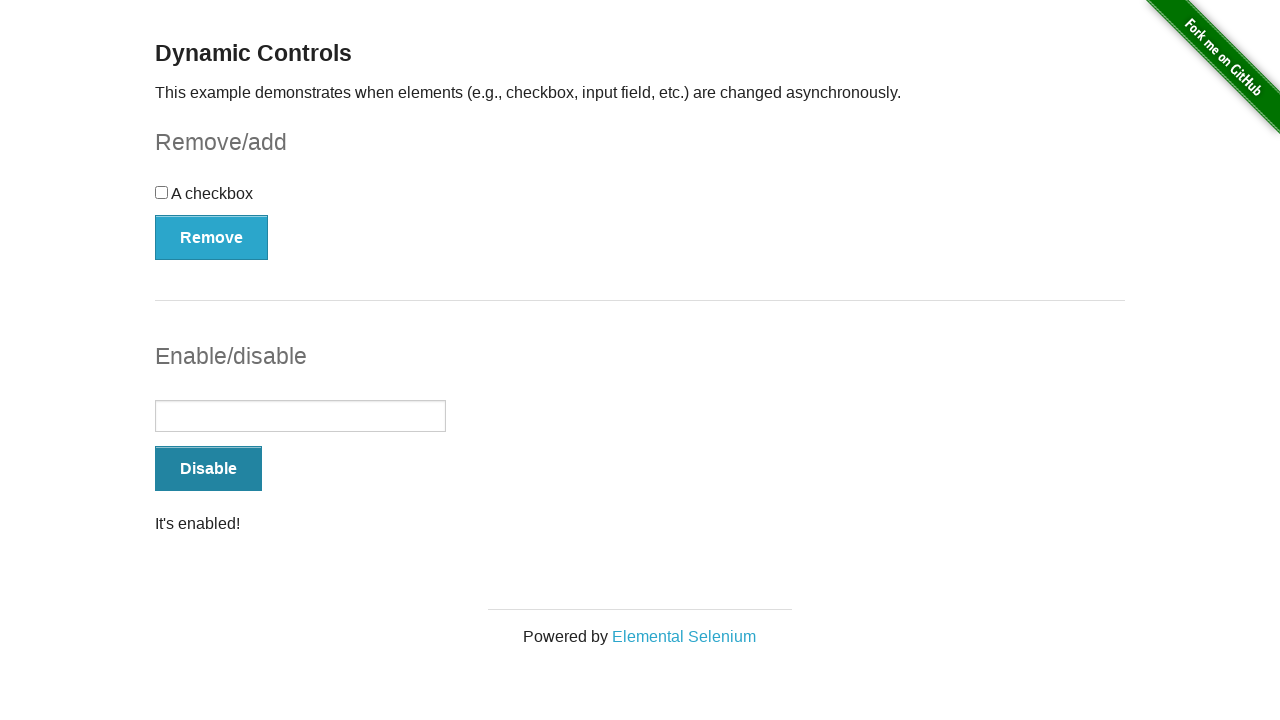

Entered 'HELLO' into the enabled input field on input[type='text']
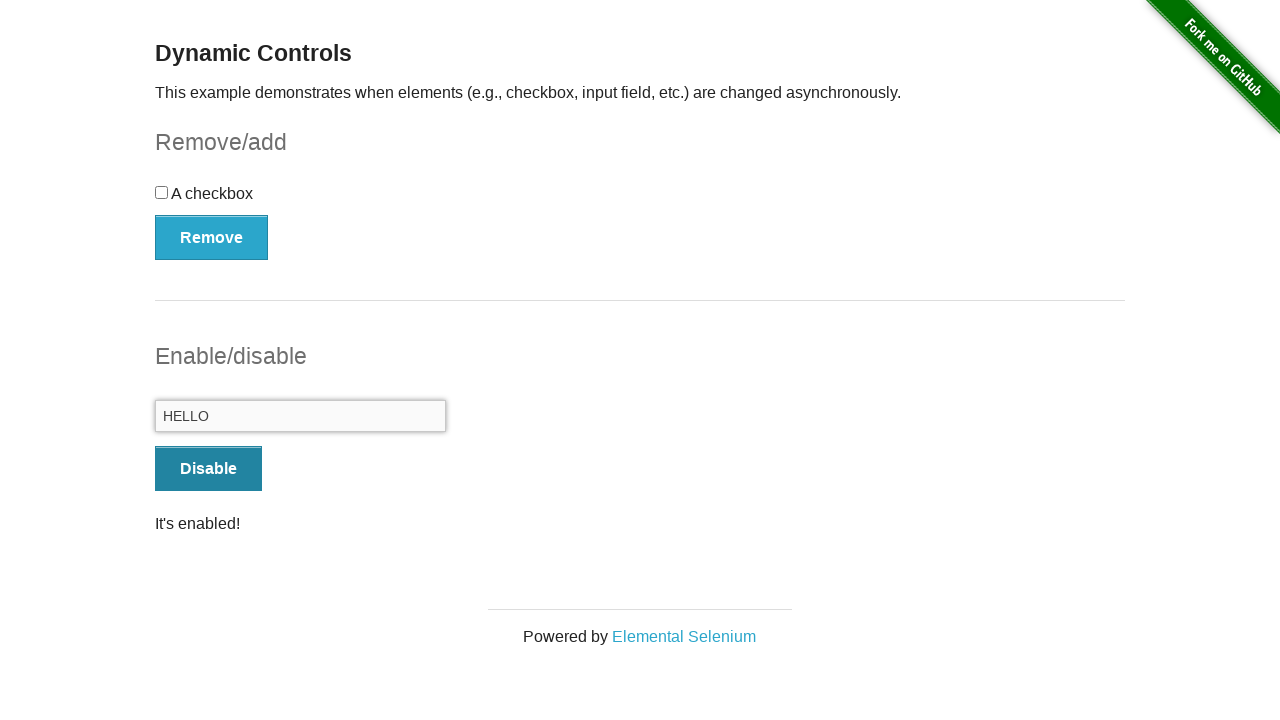

Verified success message is still displayed
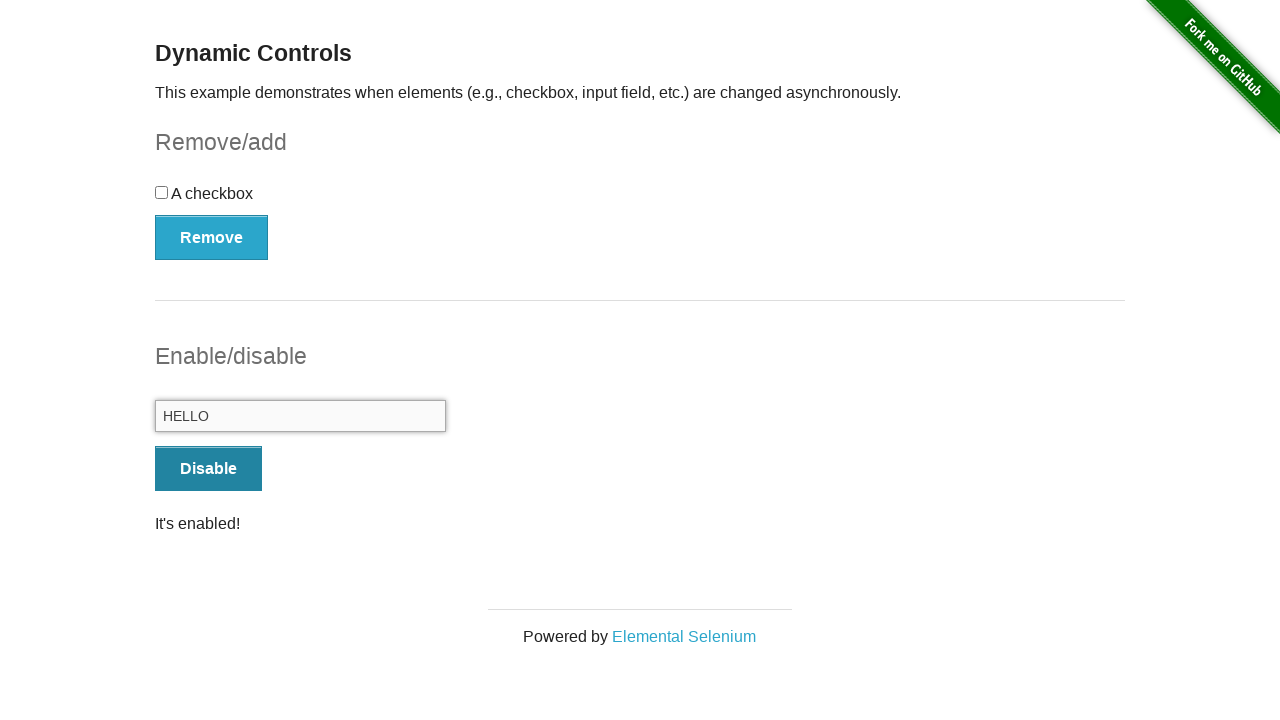

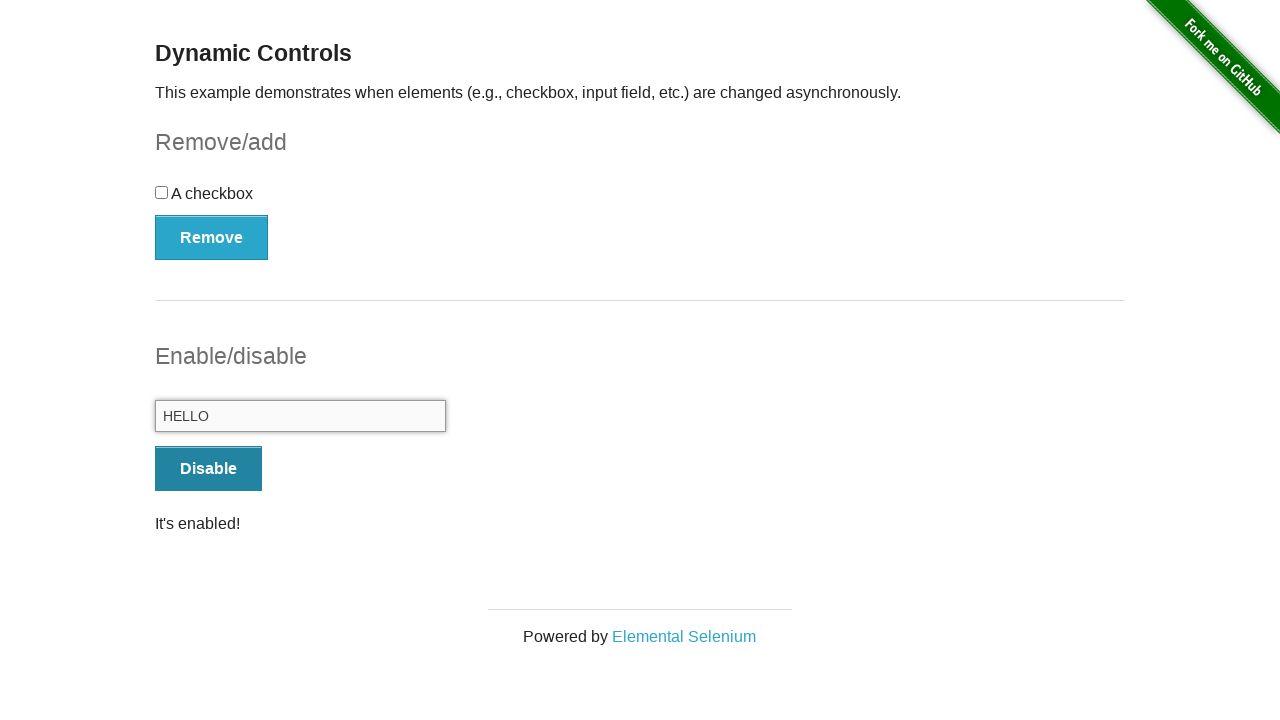